Navigates to Apple's iPhone shopping page, intercepts and modifies API responses to change product names, then clicks on a product tile and verifies the modified name appears in the overlay.

Starting URL: https://www.apple.com/shop/buy-iphone

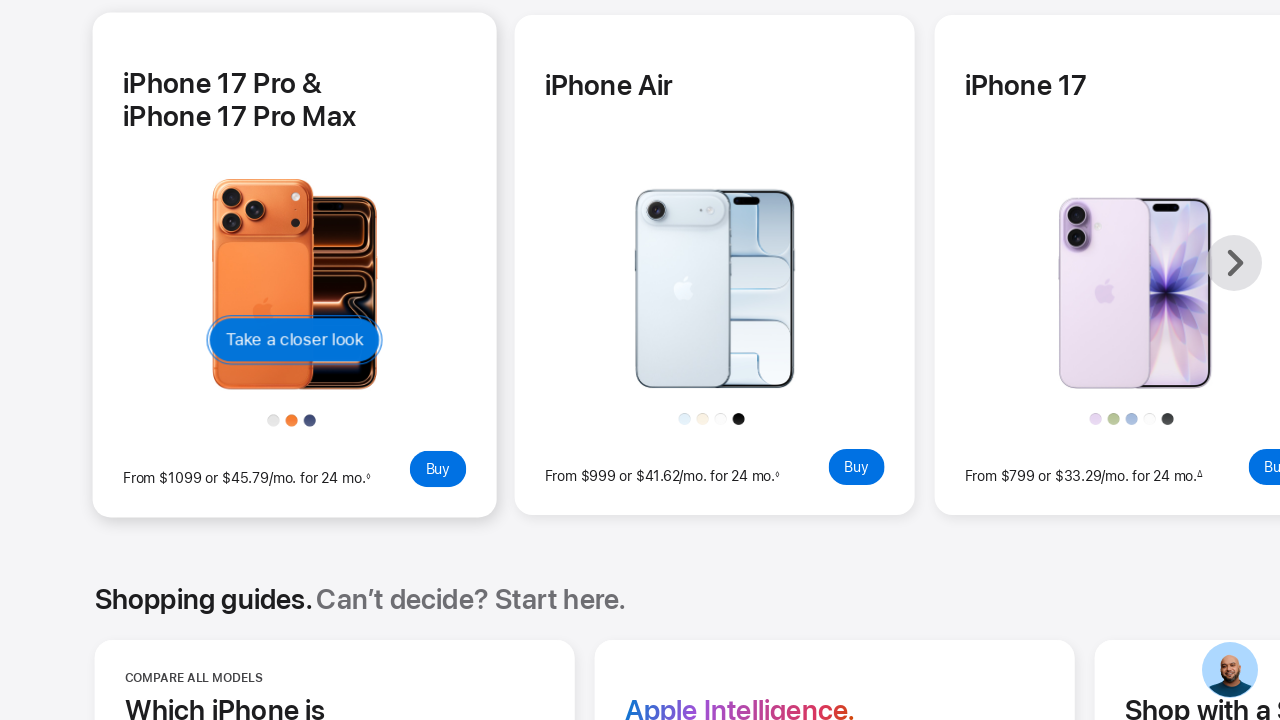

Set up route interception for iPhone API calls to modify product names
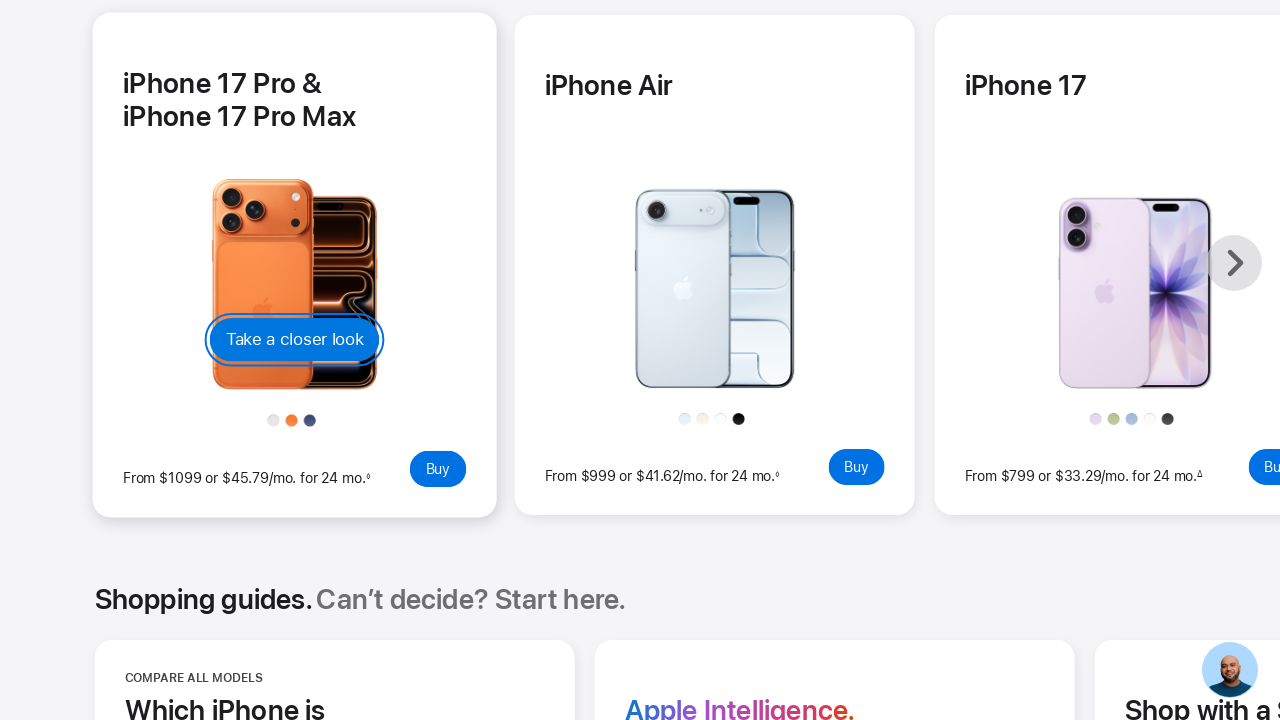

Reloaded page to apply route interception and fetch modified API response
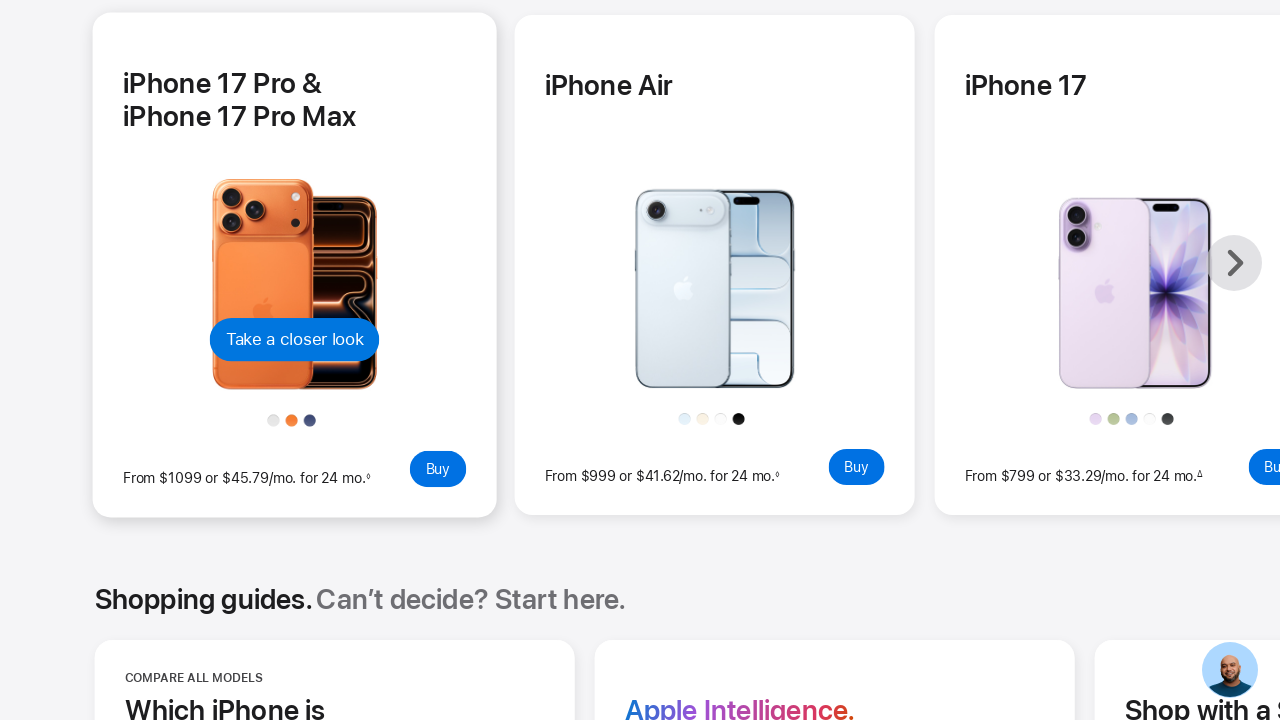

Clicked on iPhone product tile to open overlay at (295, 340) on [data-trigger-id="digitalmat-1"]
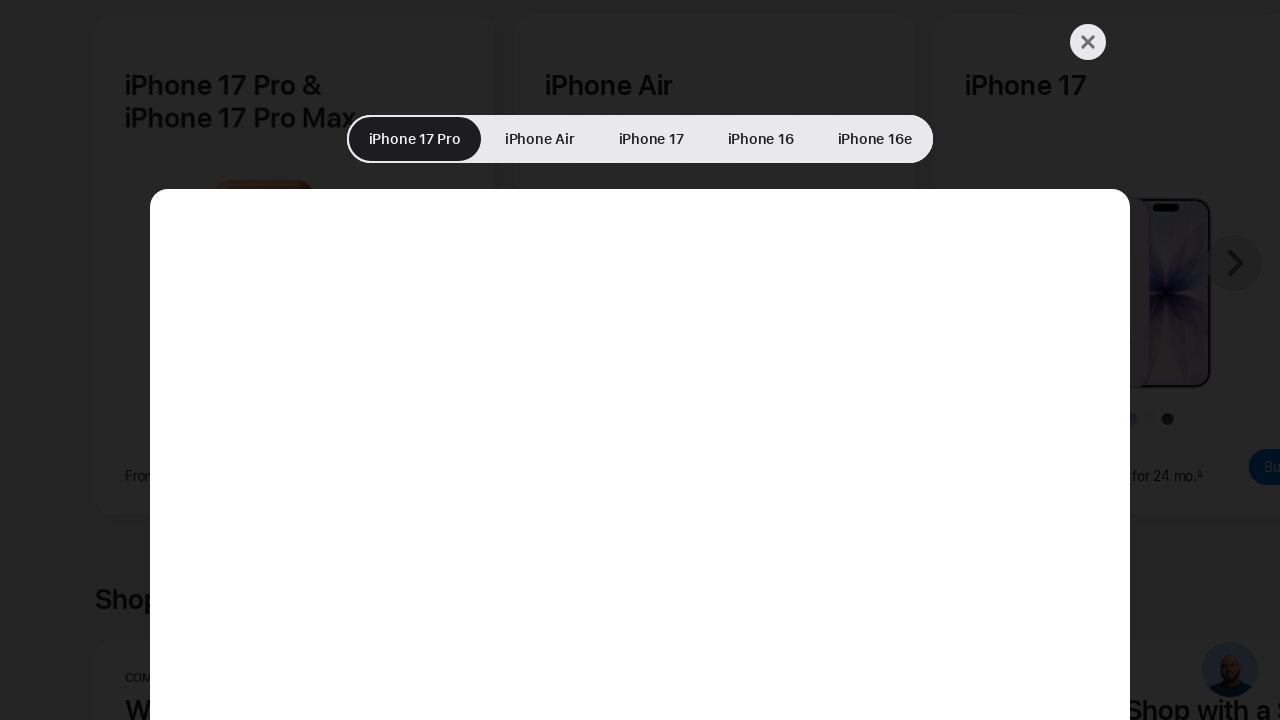

Retrieved product name from overlay header: 'яблокофон 15 про'
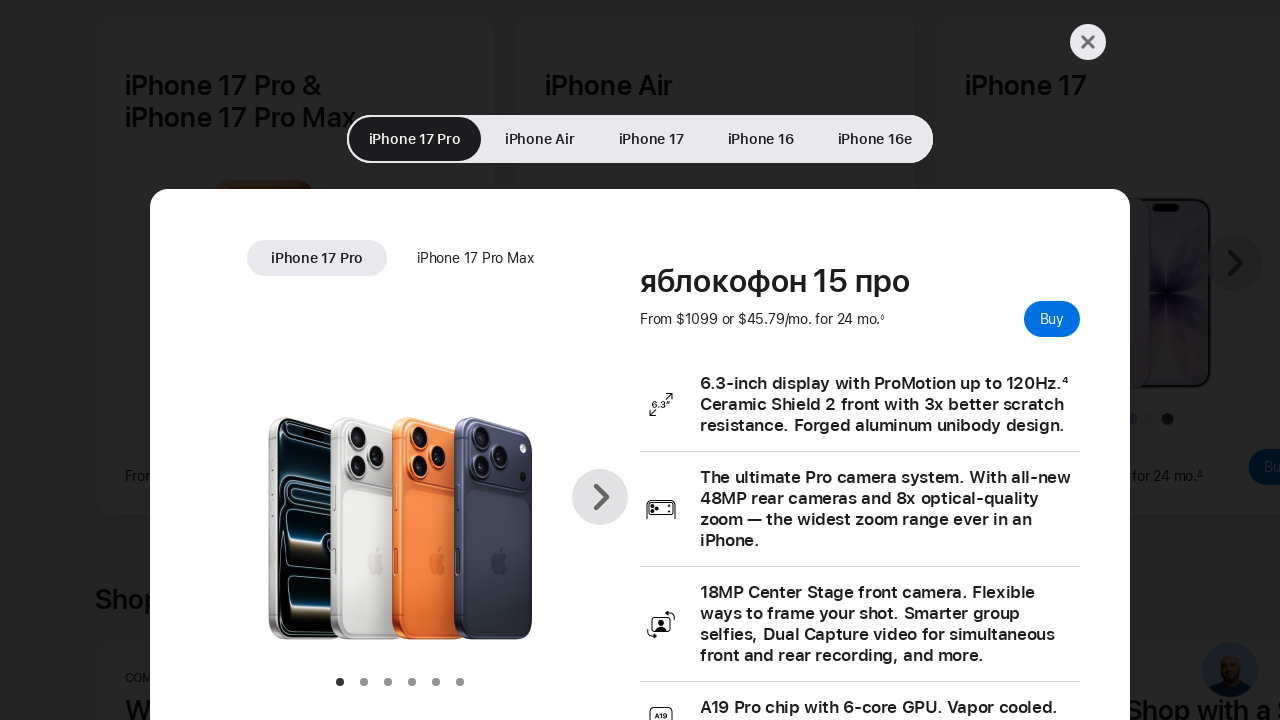

Verified that modified product name 'яблокофон 15 про' appears correctly in the overlay
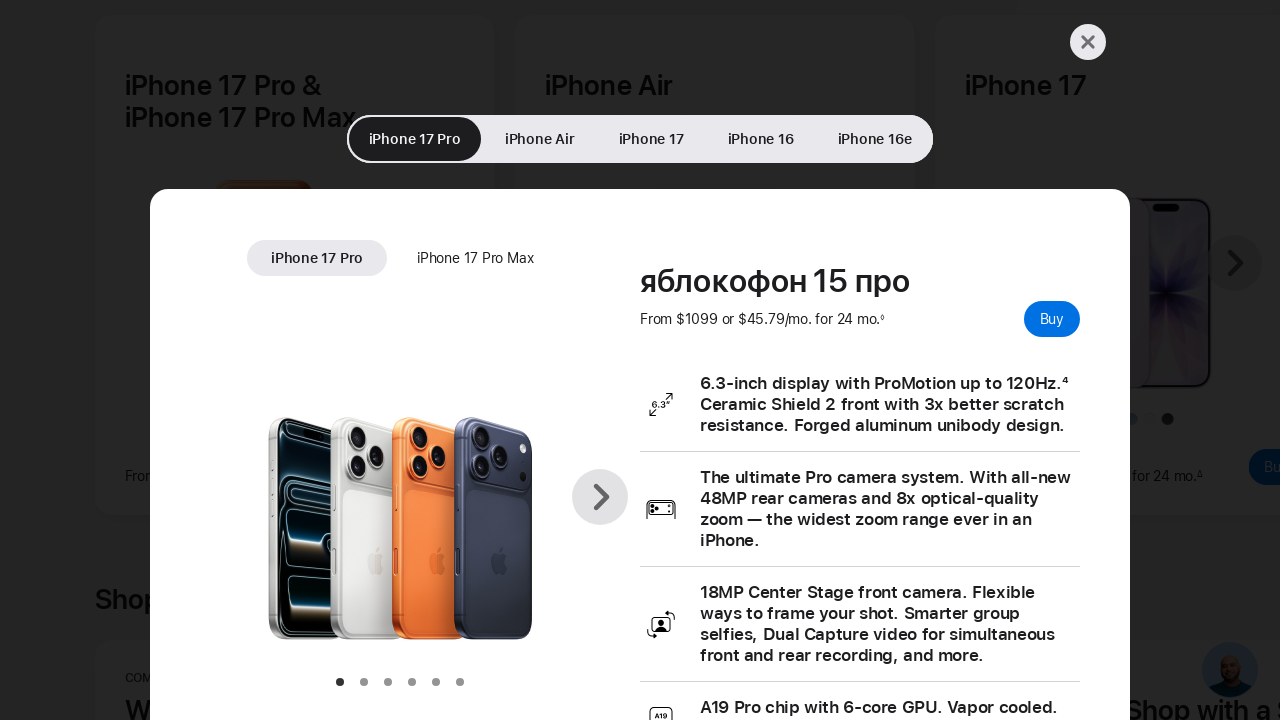

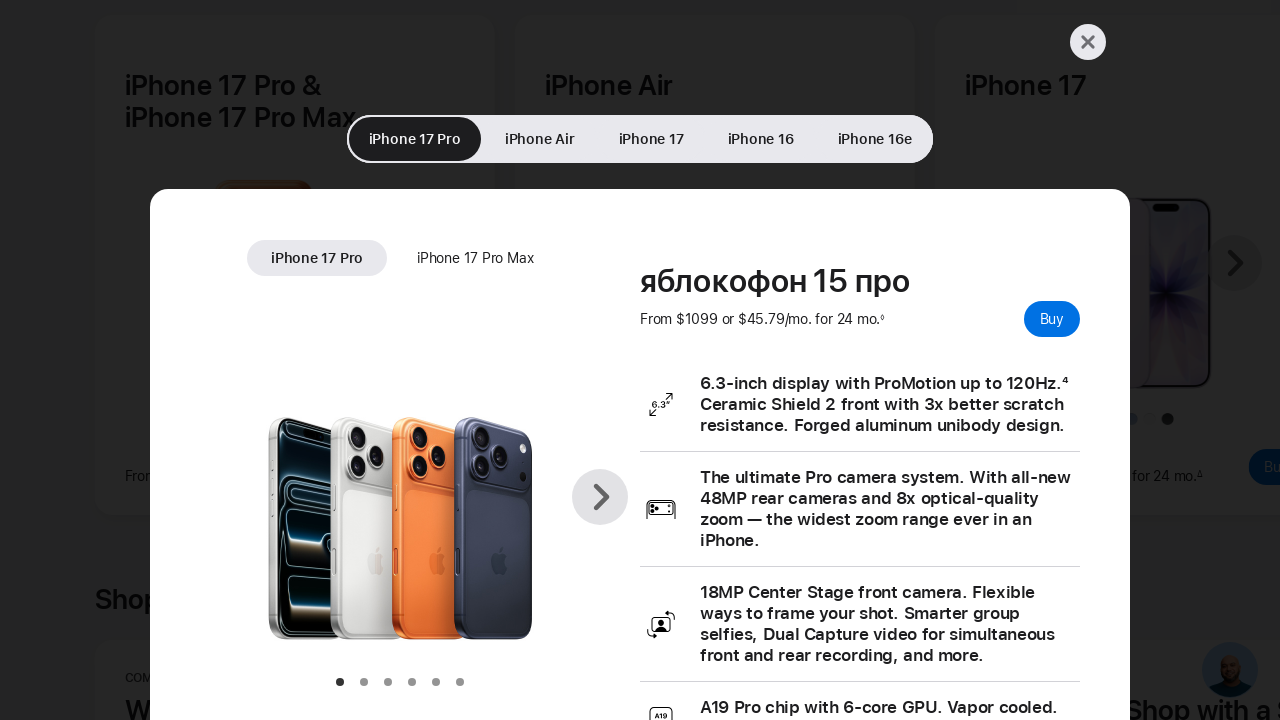